Tests dropdown functionality by selecting Option 1 using index selection method

Starting URL: https://testcenter.techproeducation.com/index.php?page=dropdown

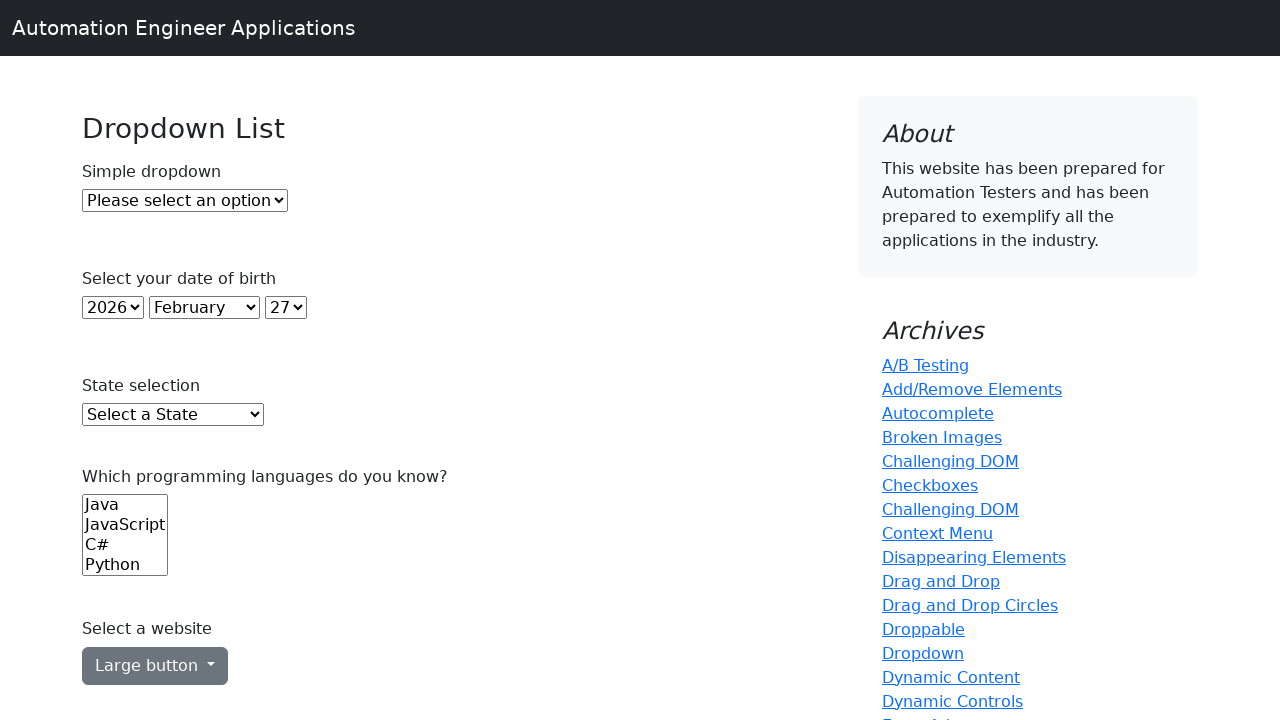

Navigated to dropdown test page
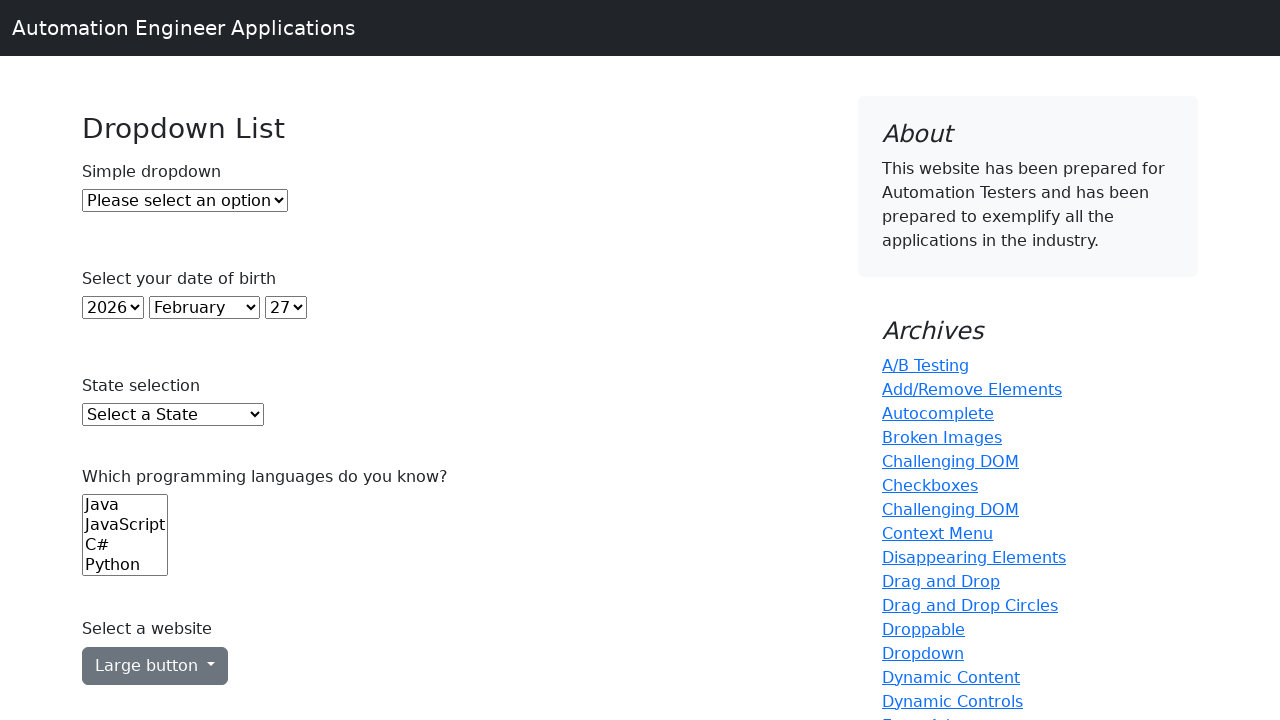

Selected Option 1 from dropdown using index 1 on #dropdown
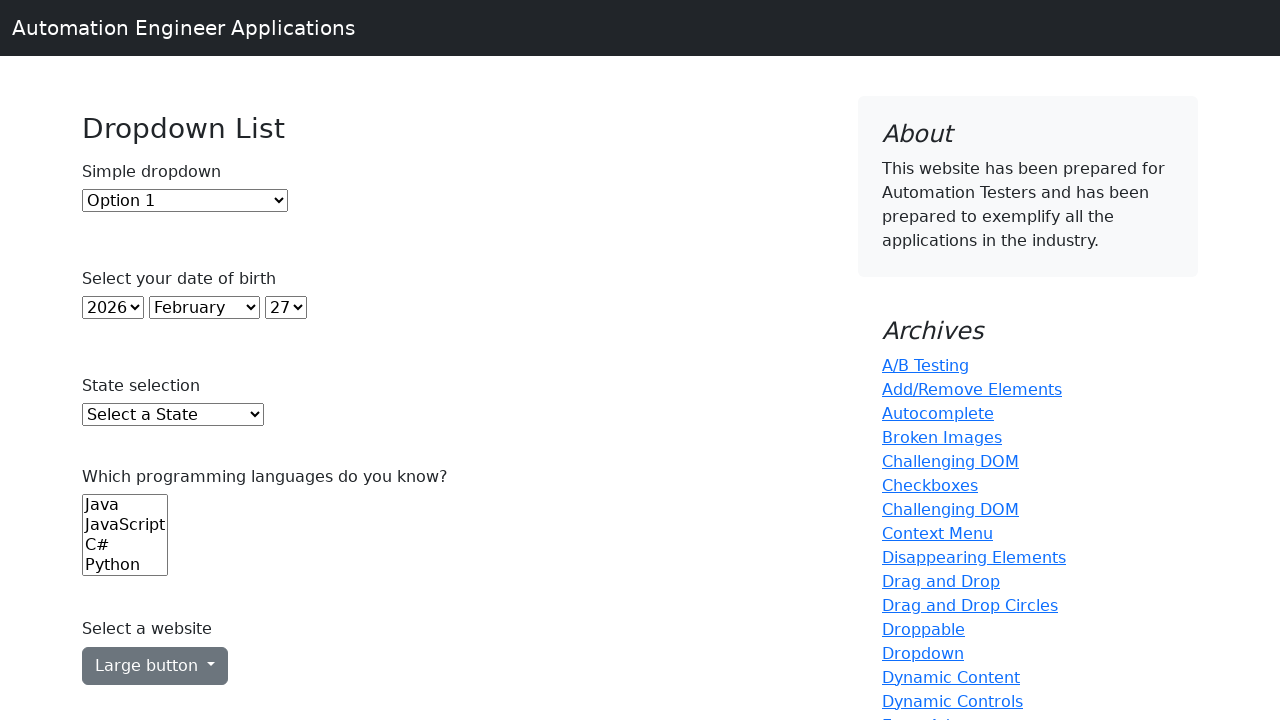

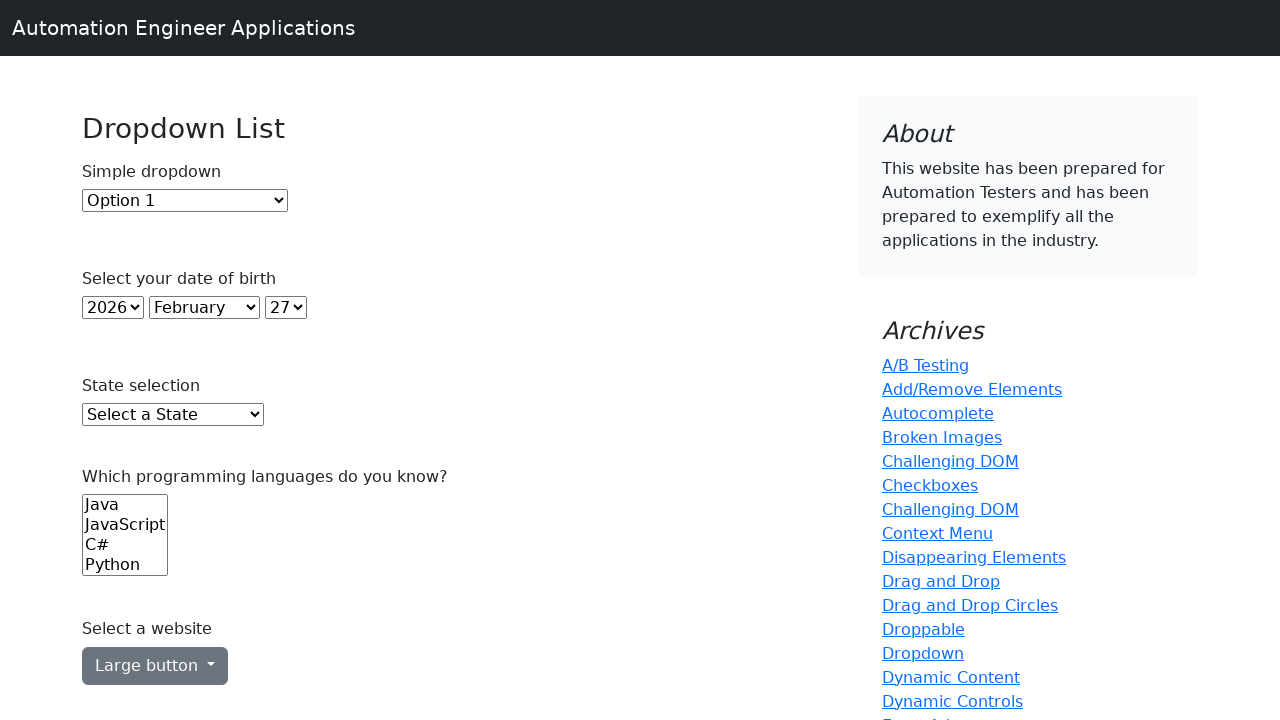